Tests right-click context menu functionality by right-clicking on an element, clicking a "Copy" option from the context menu, and then clicking on the target element again

Starting URL: https://swisnl.github.io/jQuery-contextMenu/demo.html

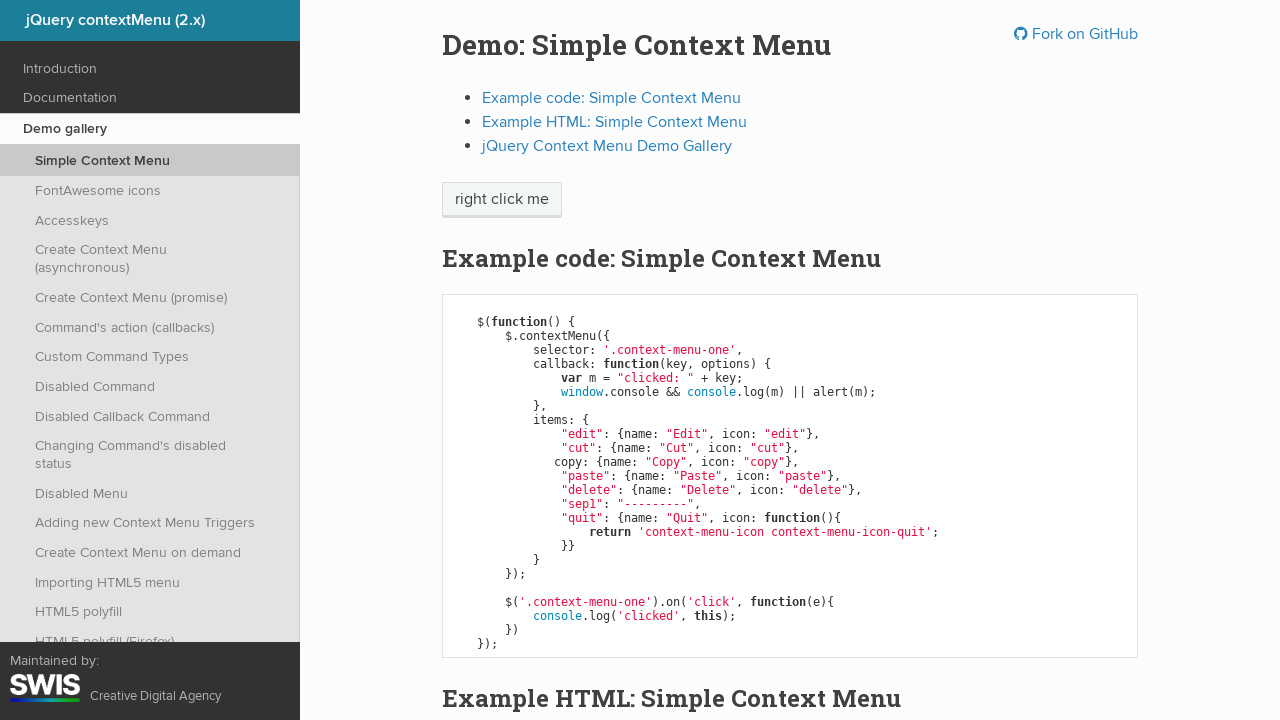

Right-clicked on context menu trigger element at (502, 200) on span.context-menu-one
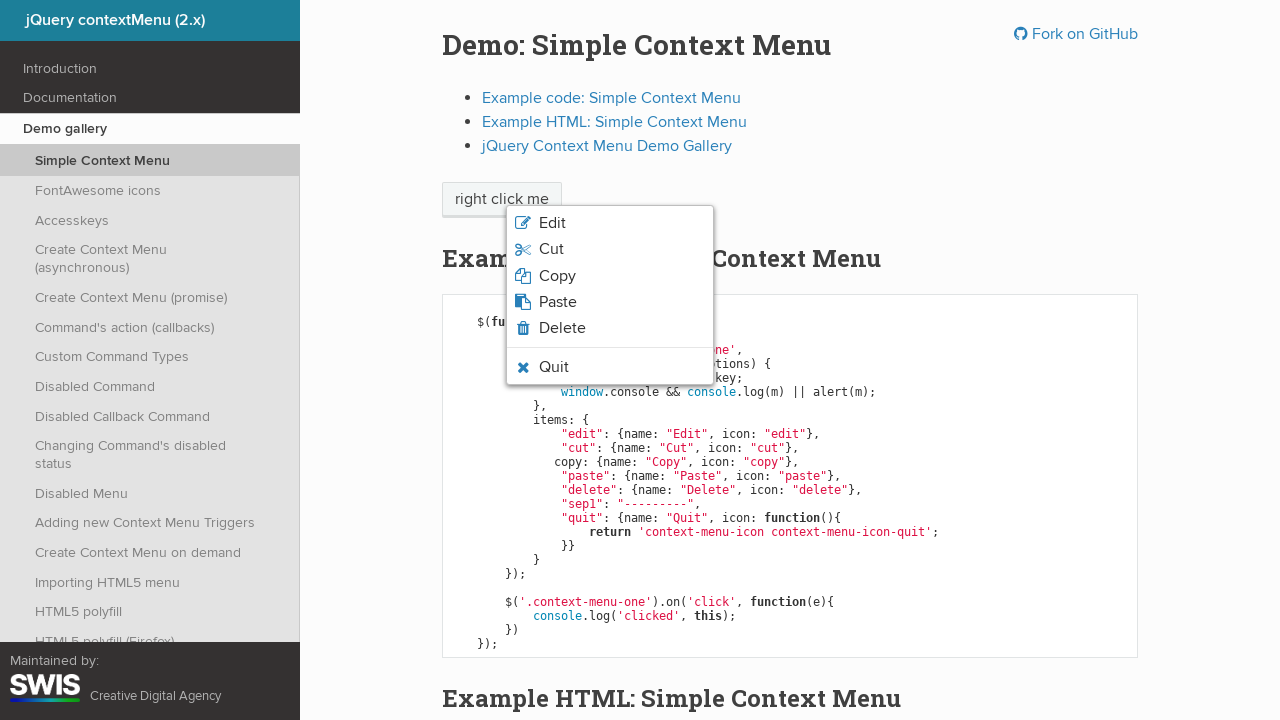

Context menu appeared
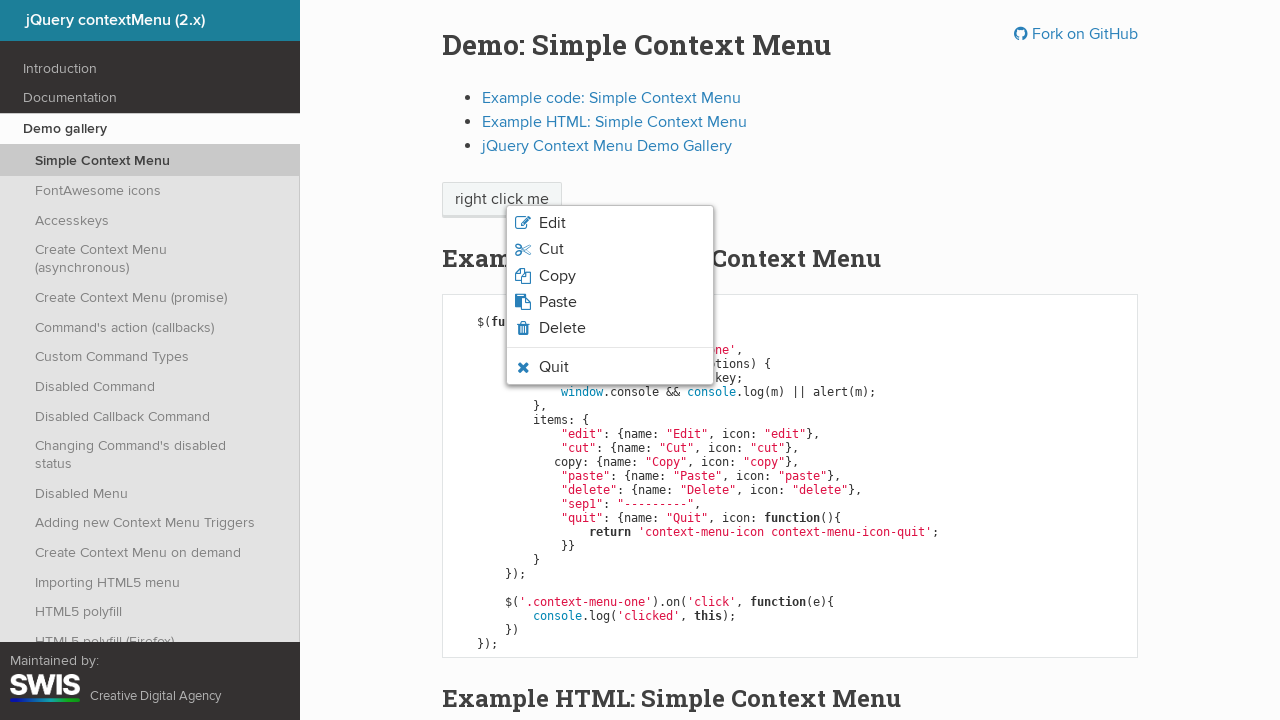

Clicked 'Copy' option from context menu at (610, 276) on li.context-menu-item:has-text('Copy')
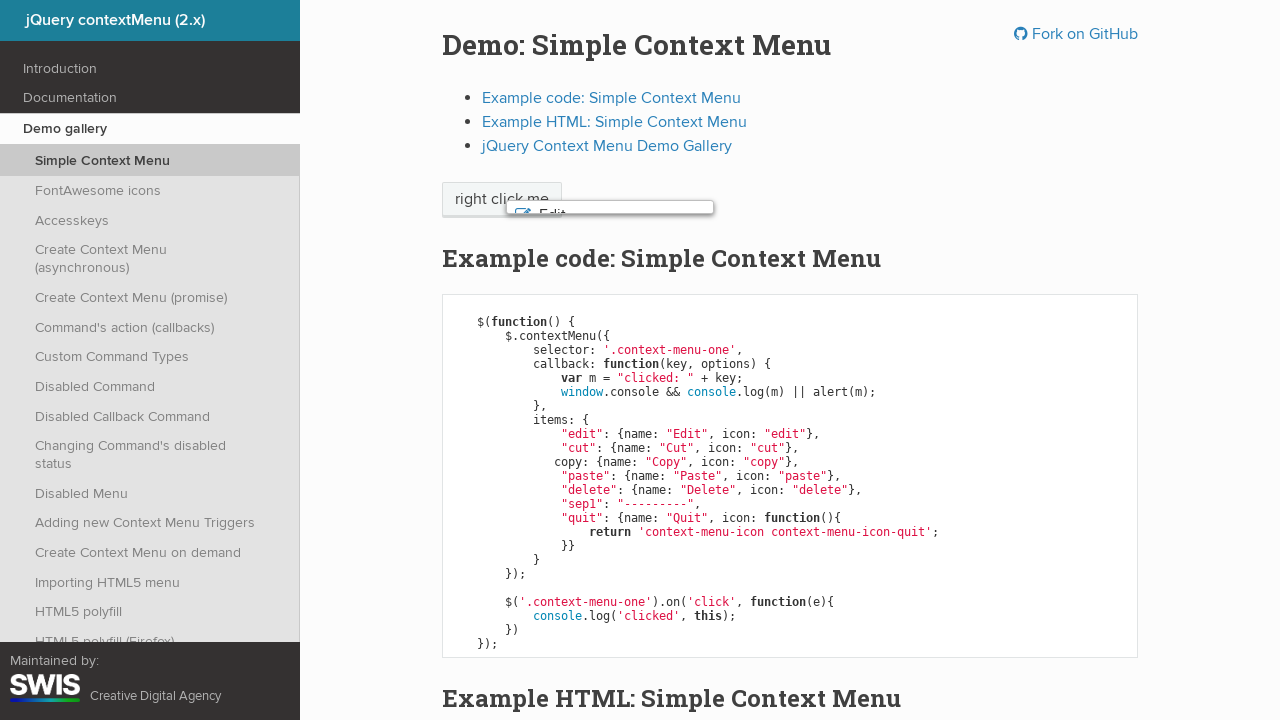

Clicked on 'right click me' element at (502, 200) on text=right click me
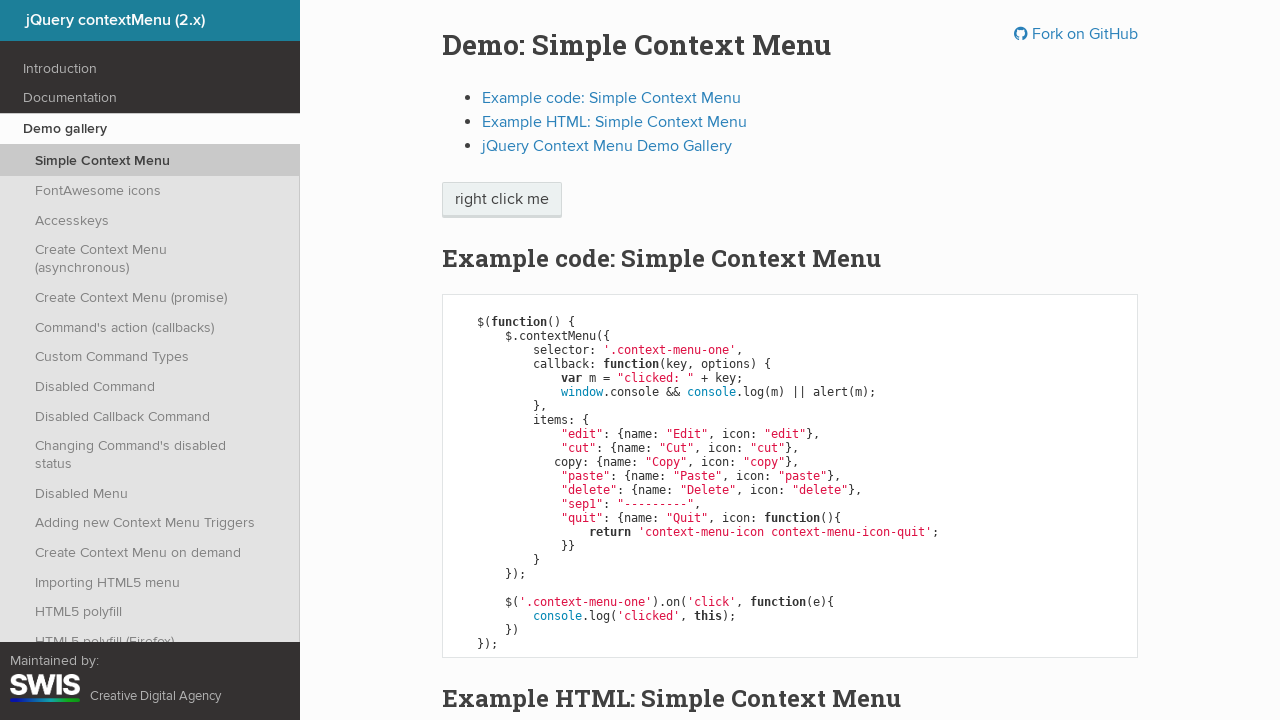

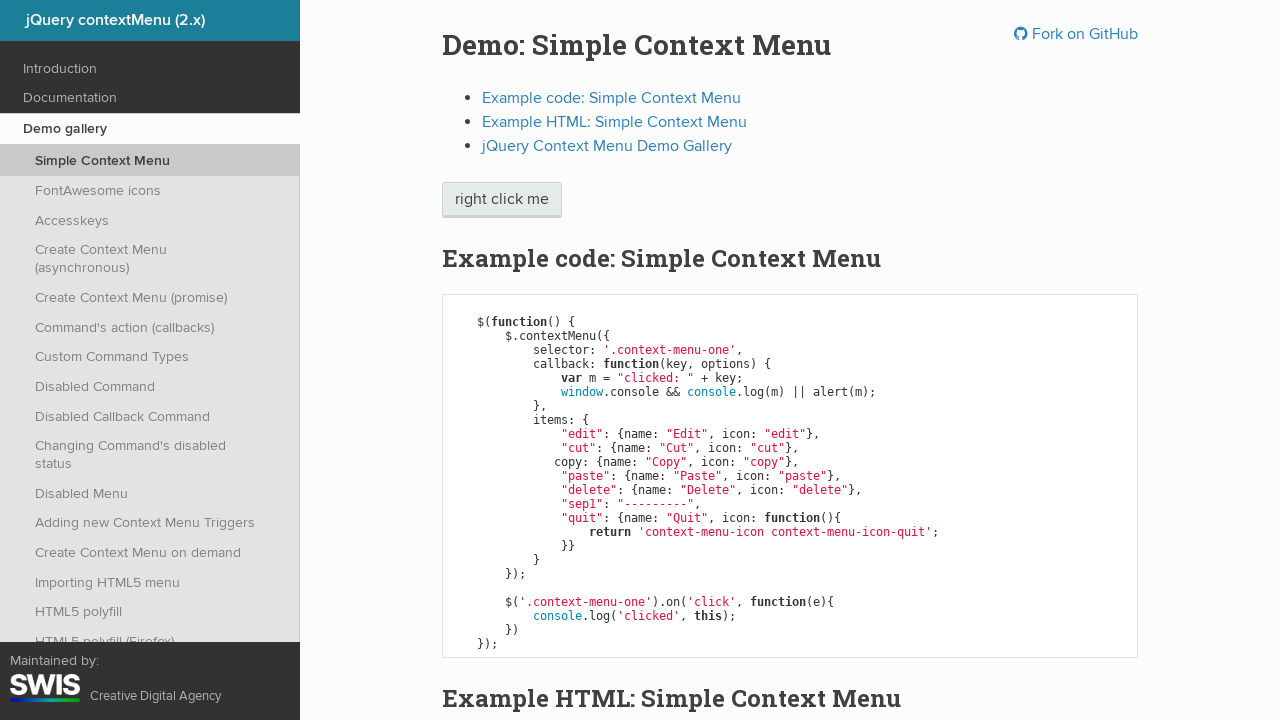